Navigates to Flipkart homepage and maximizes the browser window to verify the page loads correctly

Starting URL: https://www.flipkart.com/

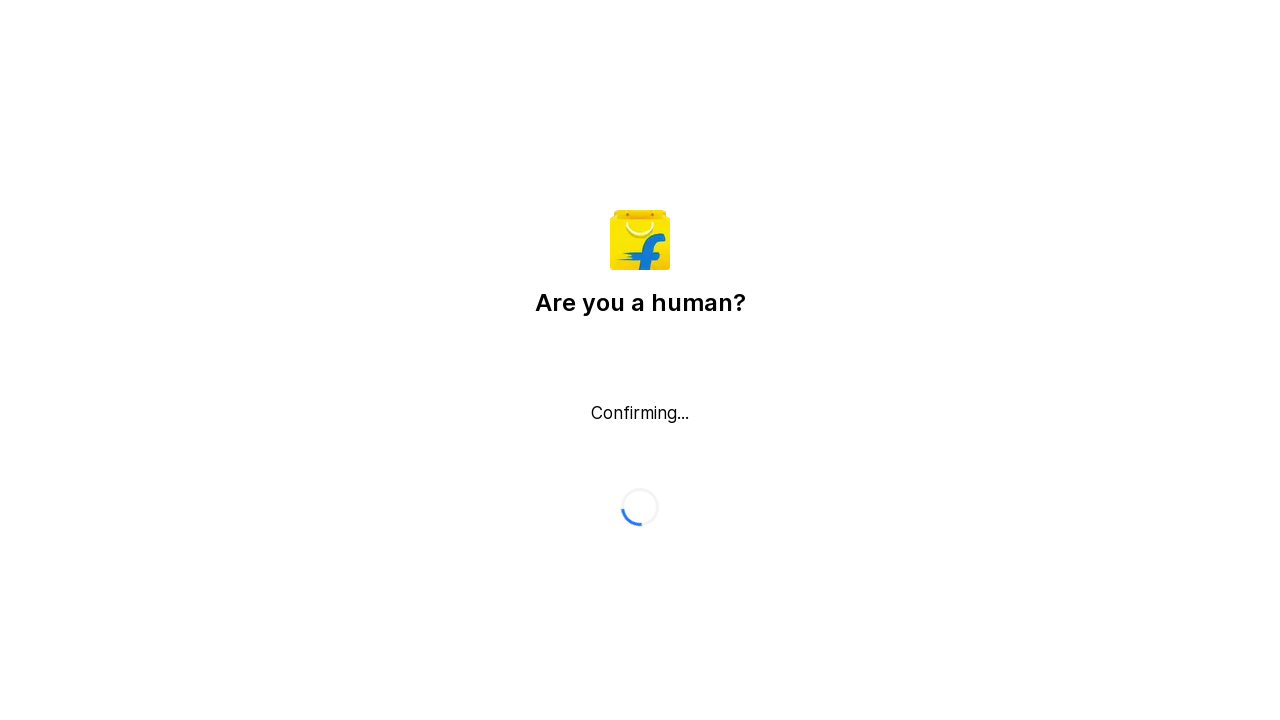

Waited for page DOM to fully load
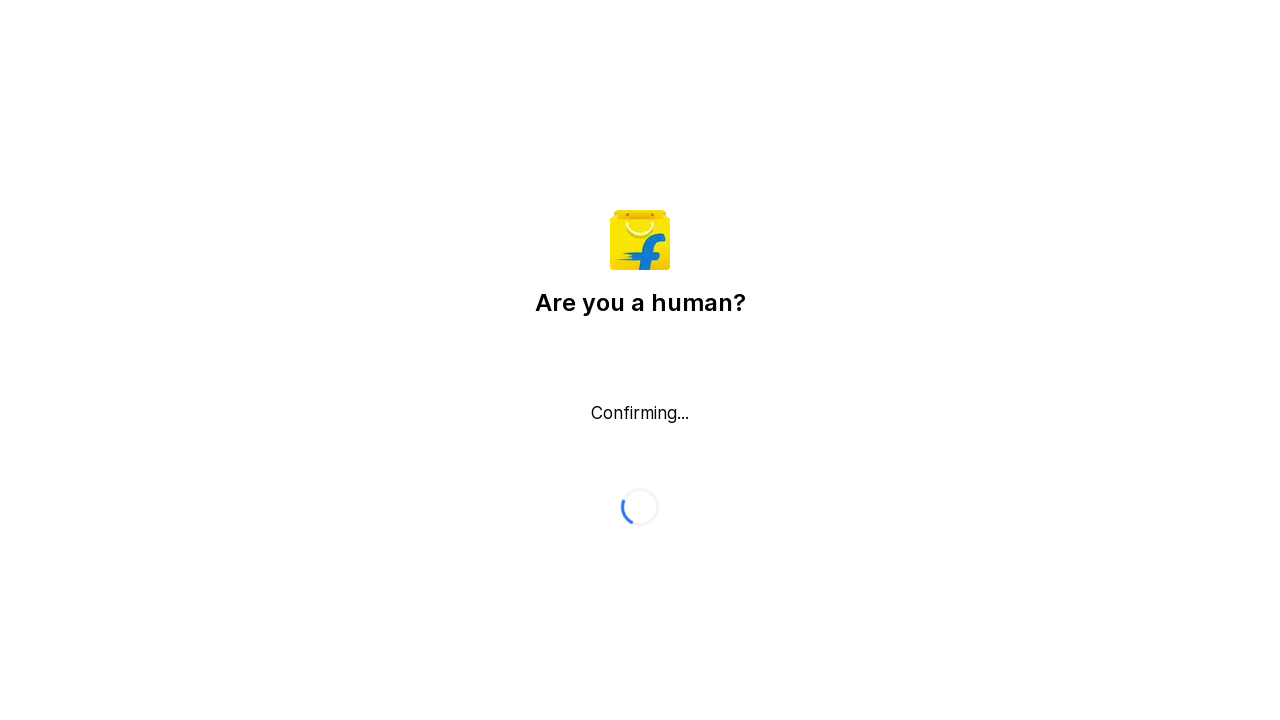

Verified body element is present on Flipkart homepage
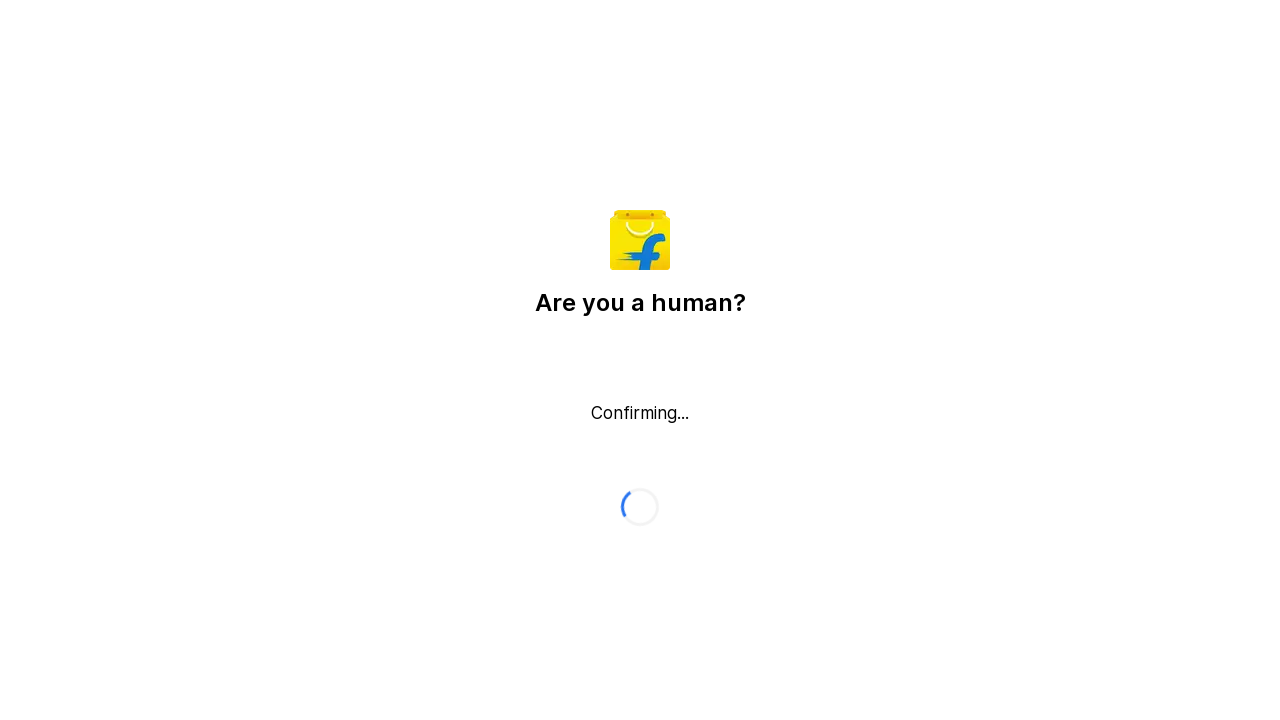

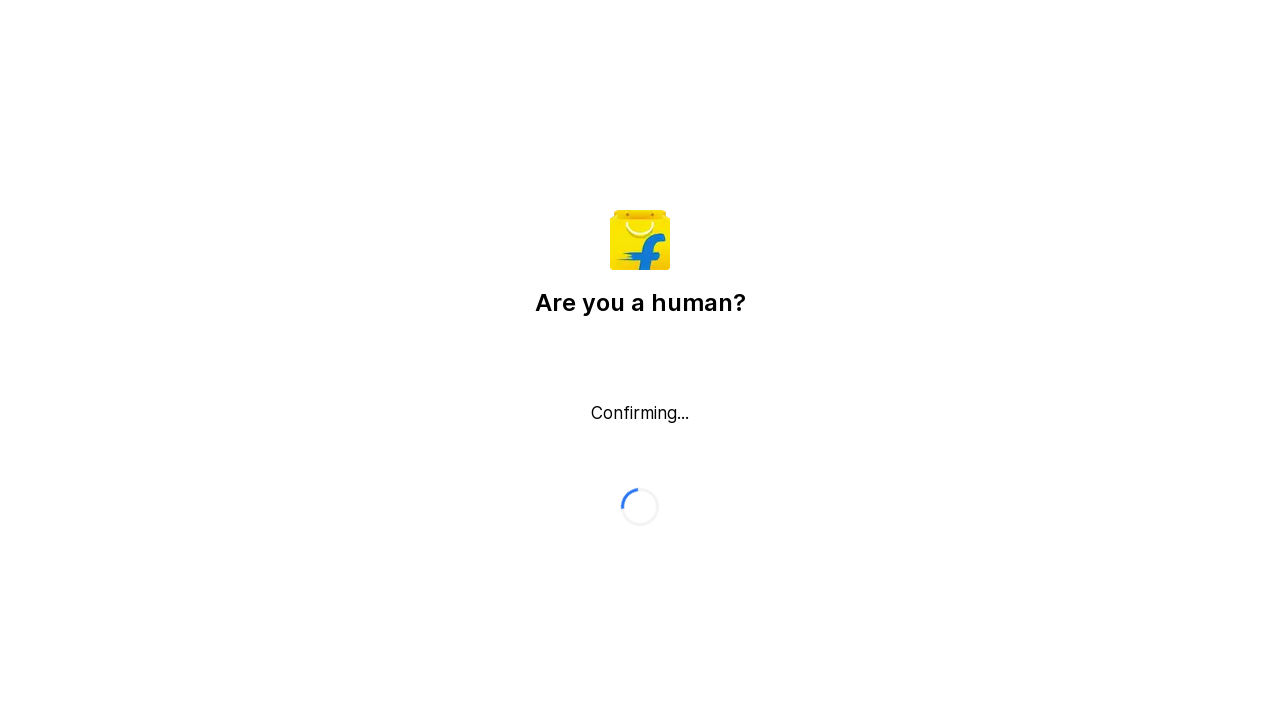